Navigates to jet.com and verifies that images are present on the page

Starting URL: https://www.jet.com

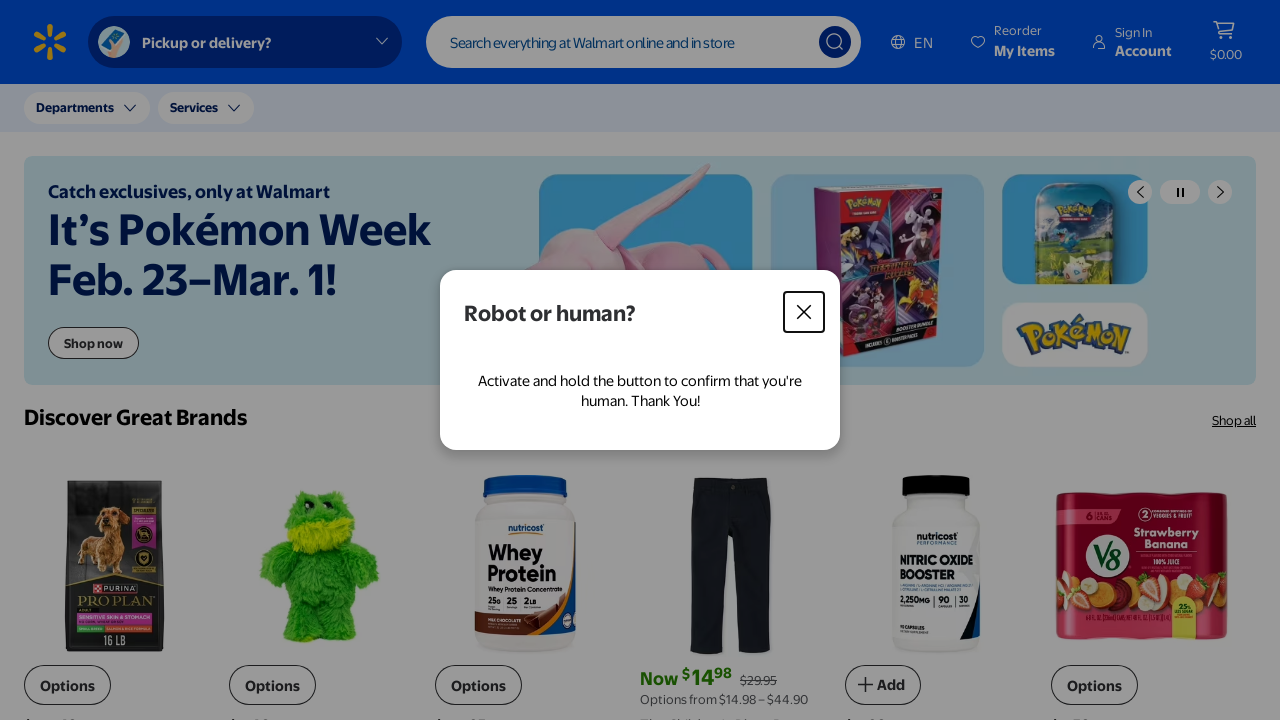

Waited for images to load on jet.com
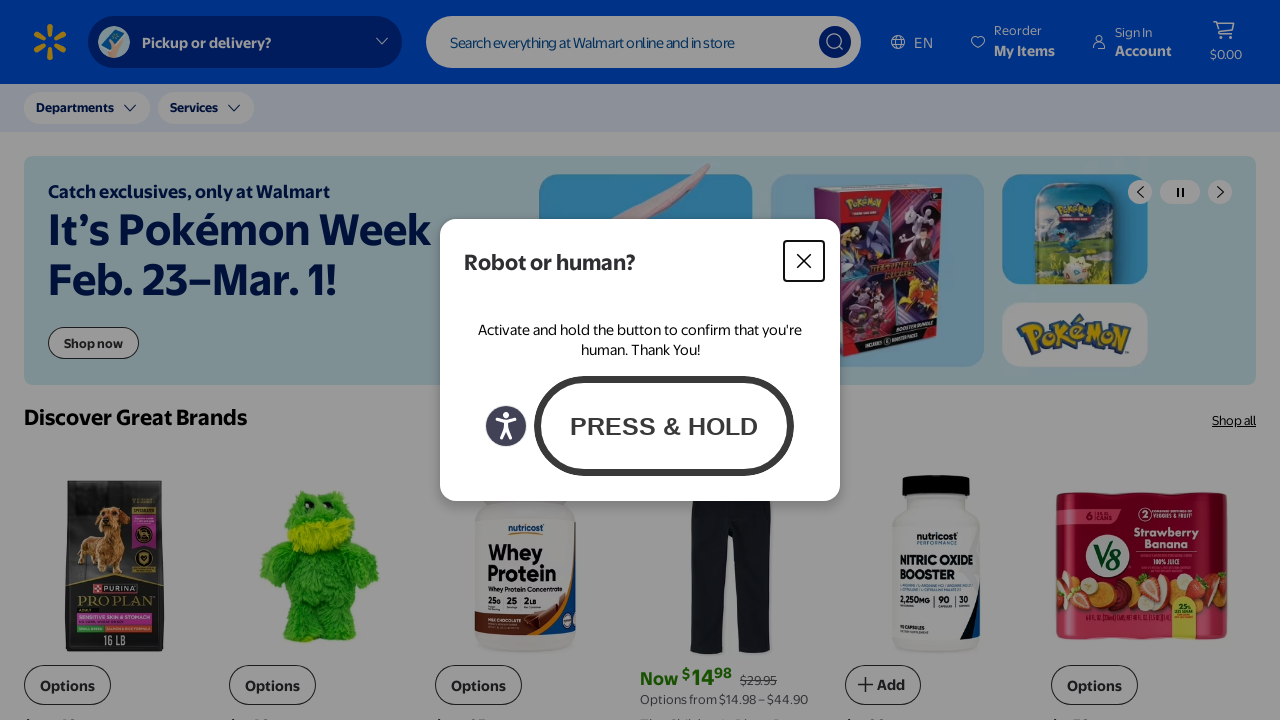

Located all img elements on the page
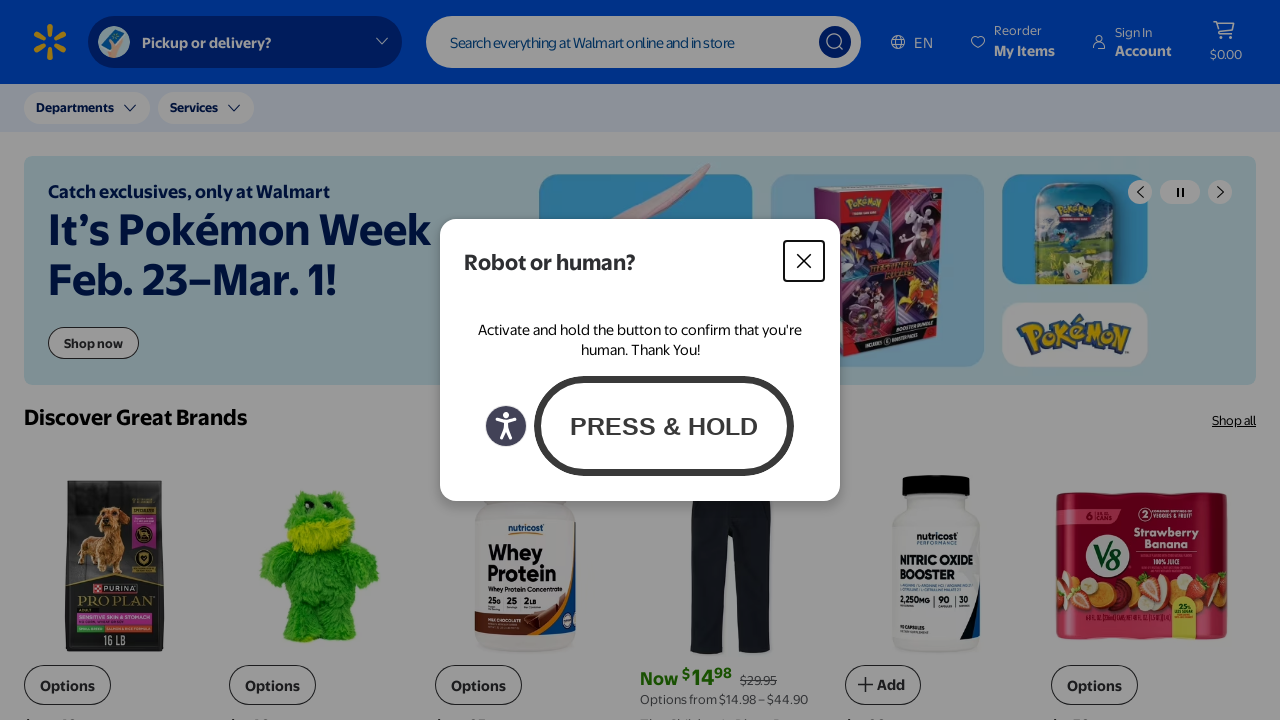

Verified that images are present on jet.com
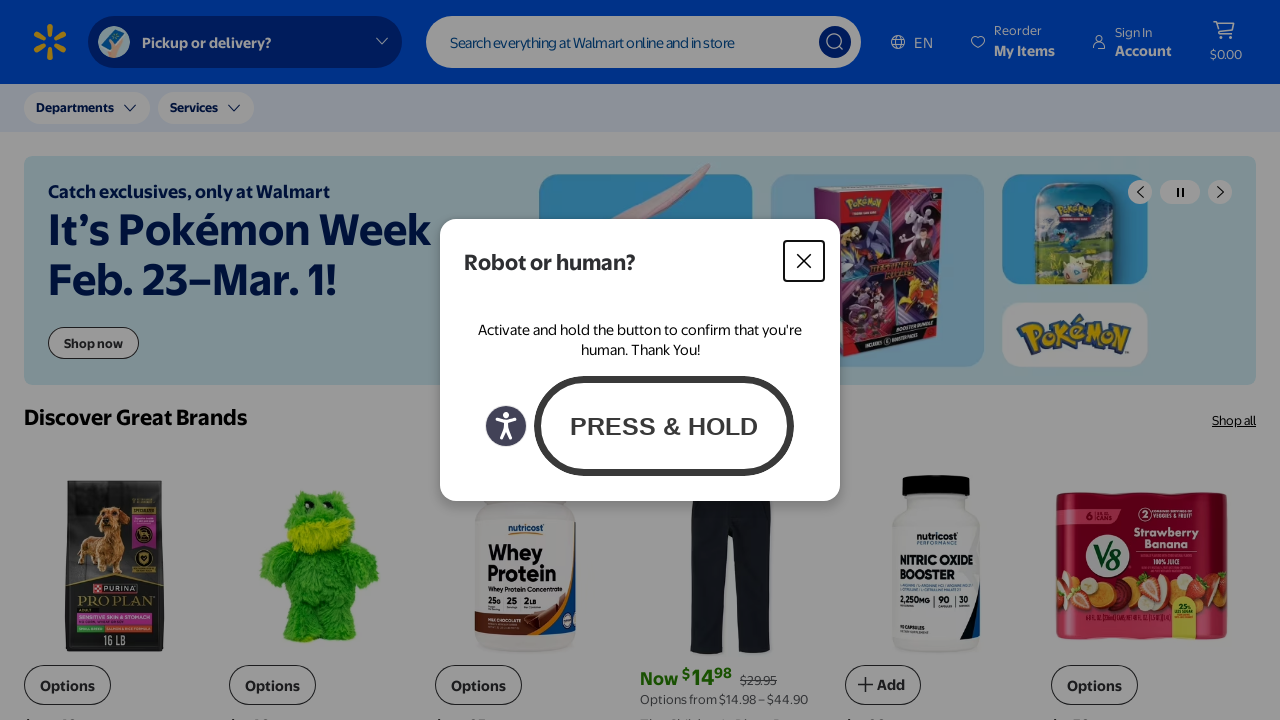

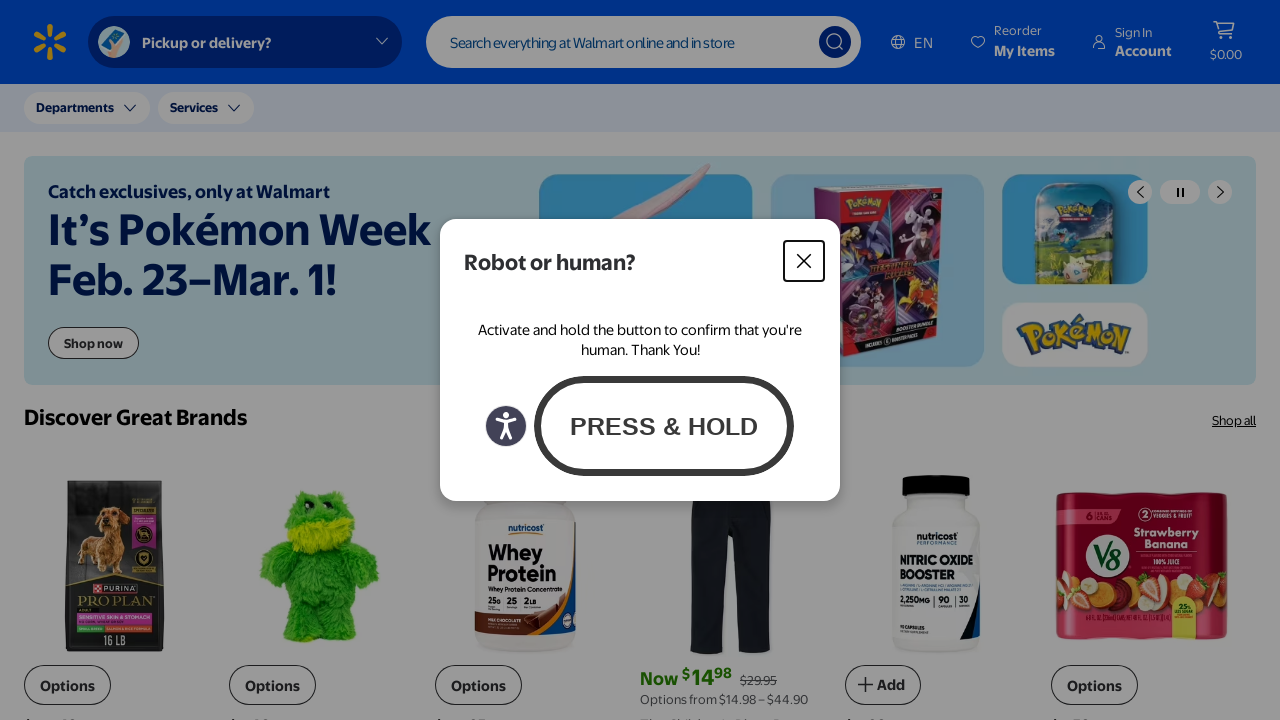